Navigates to a GeeksforGeeks article about reading/writing data to Excel using Apache POI and verifies the page loads by checking the title

Starting URL: https://www.geeksforgeeks.org/reading-writing-data-excel-file-using-apache-poi/?ref=lbp

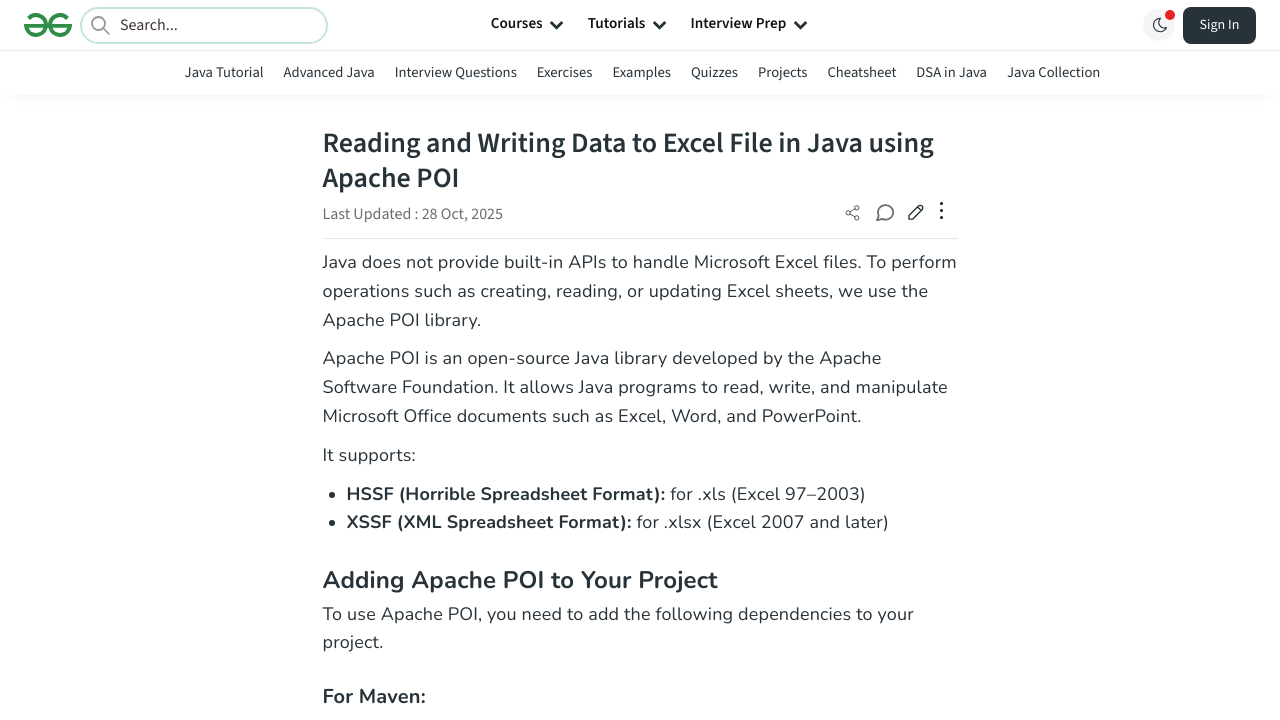

Navigated to GeeksforGeeks article about reading/writing data to Excel using Apache POI
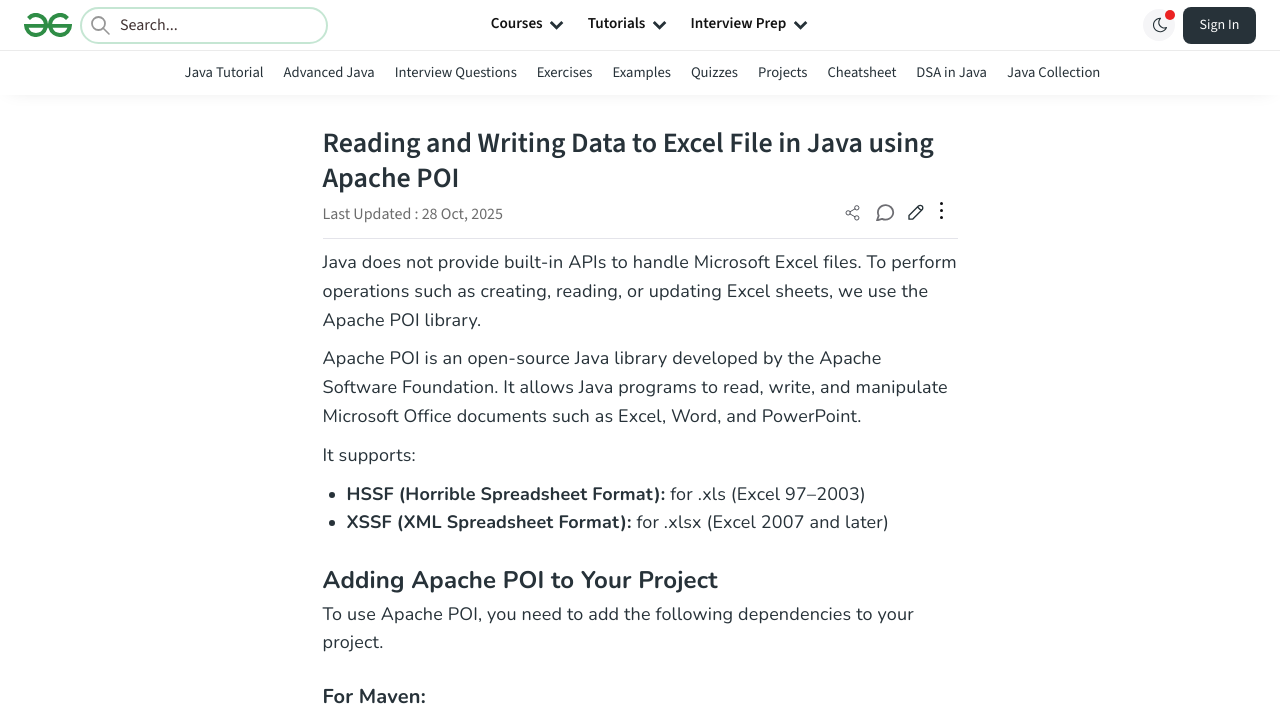

Page DOM content fully loaded
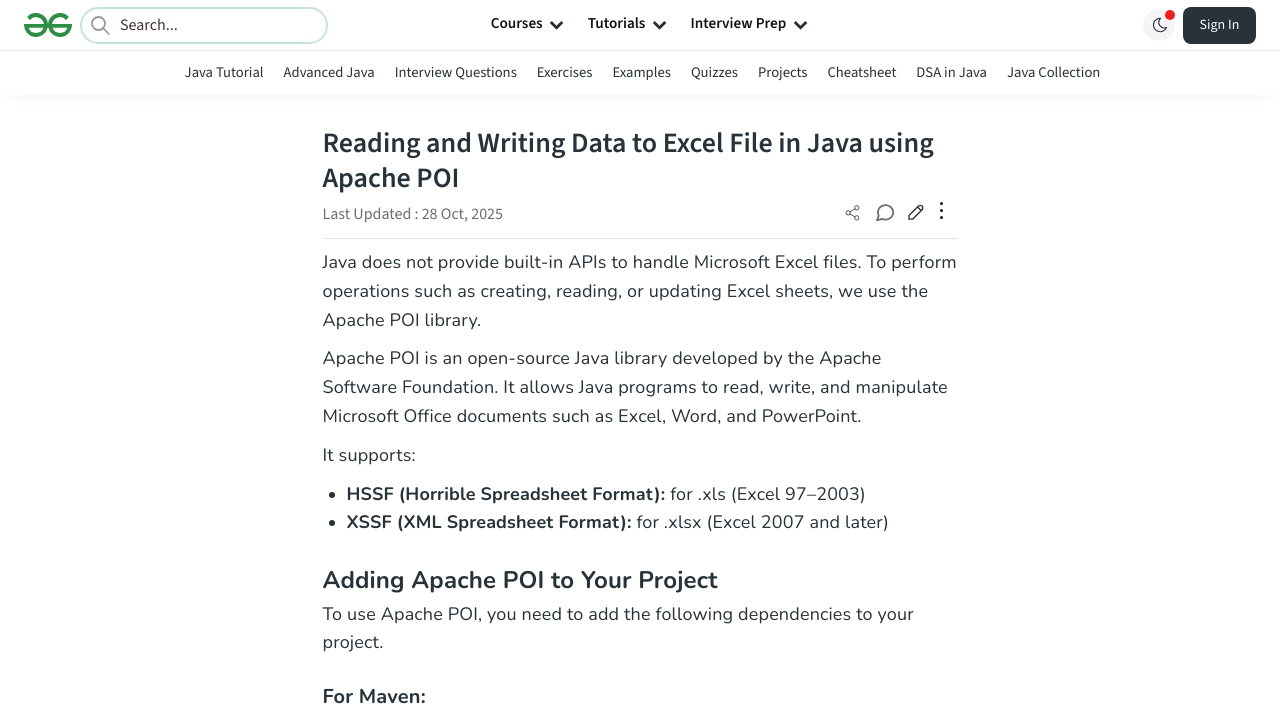

Verified page title contains 'Apache POI' or 'Excel' - actual title: Reading and Writing Data to Excel File in Java using Apache POI - GeeksforGeeks
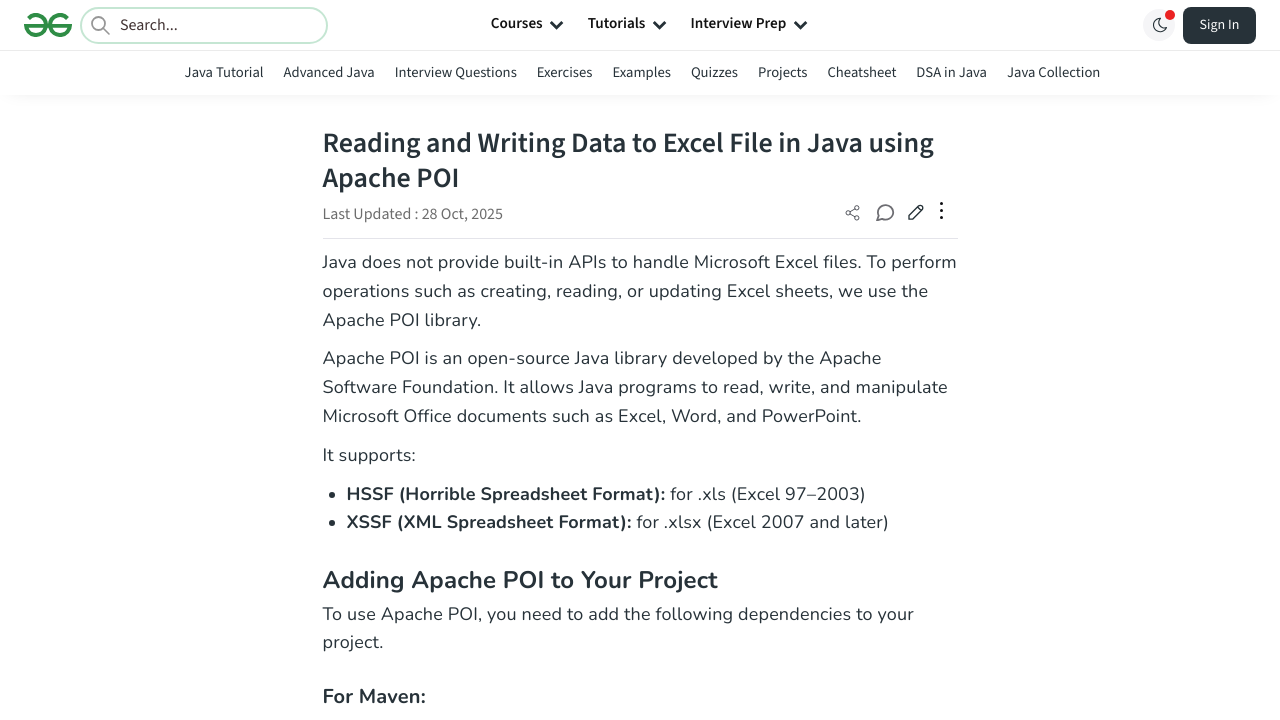

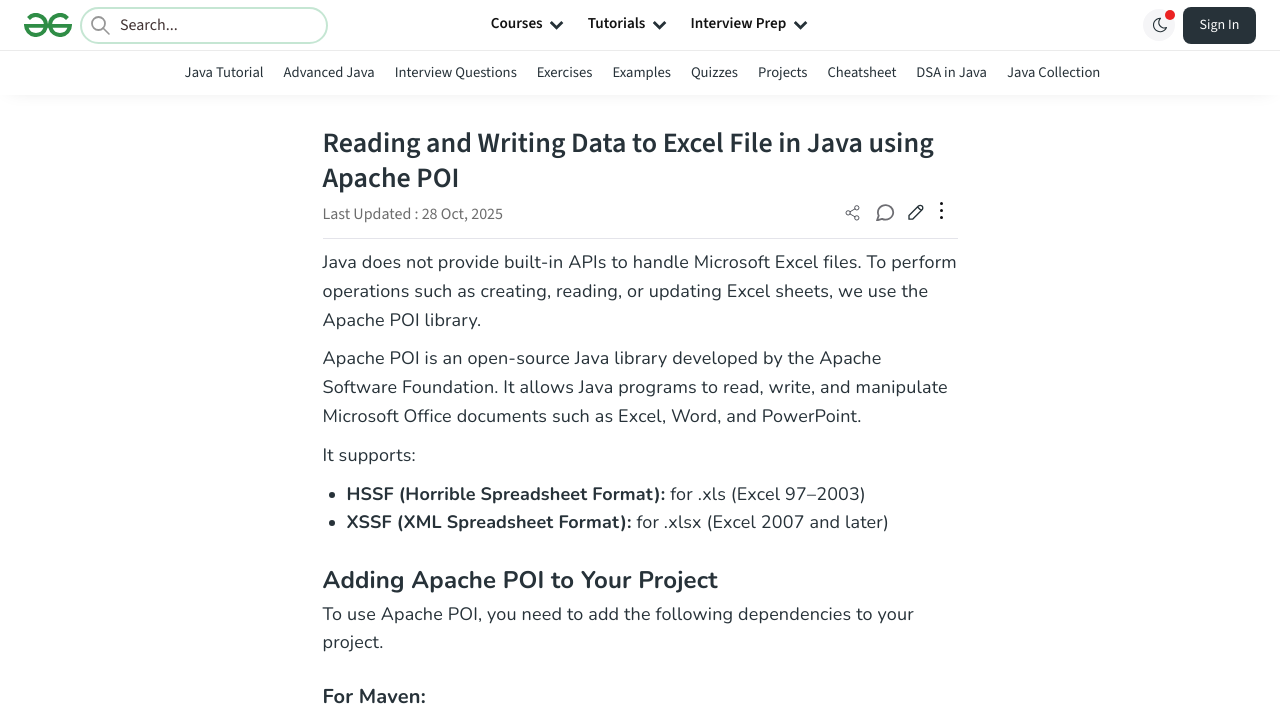